Tests drag-and-drop functionality on the jQuery UI demo page by dragging an element onto a droppable target within an iframe

Starting URL: https://jqueryui.com/droppable/

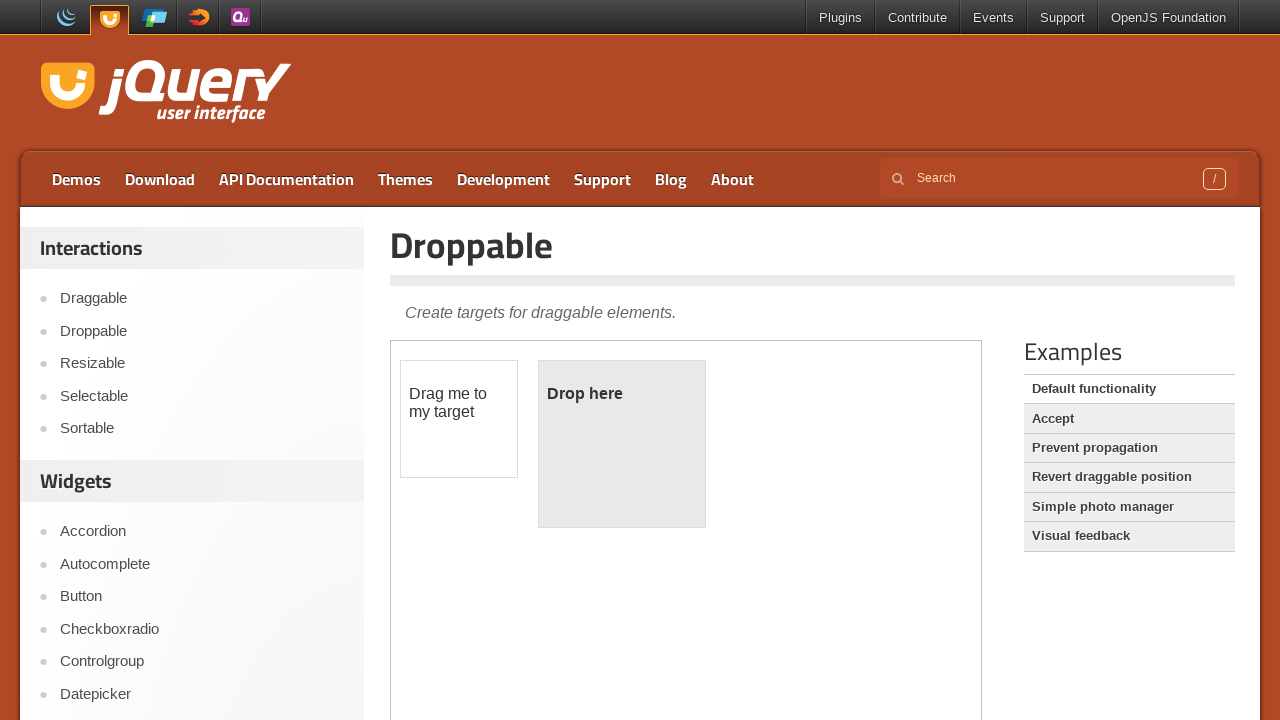

Located the demo iframe containing drag-drop elements
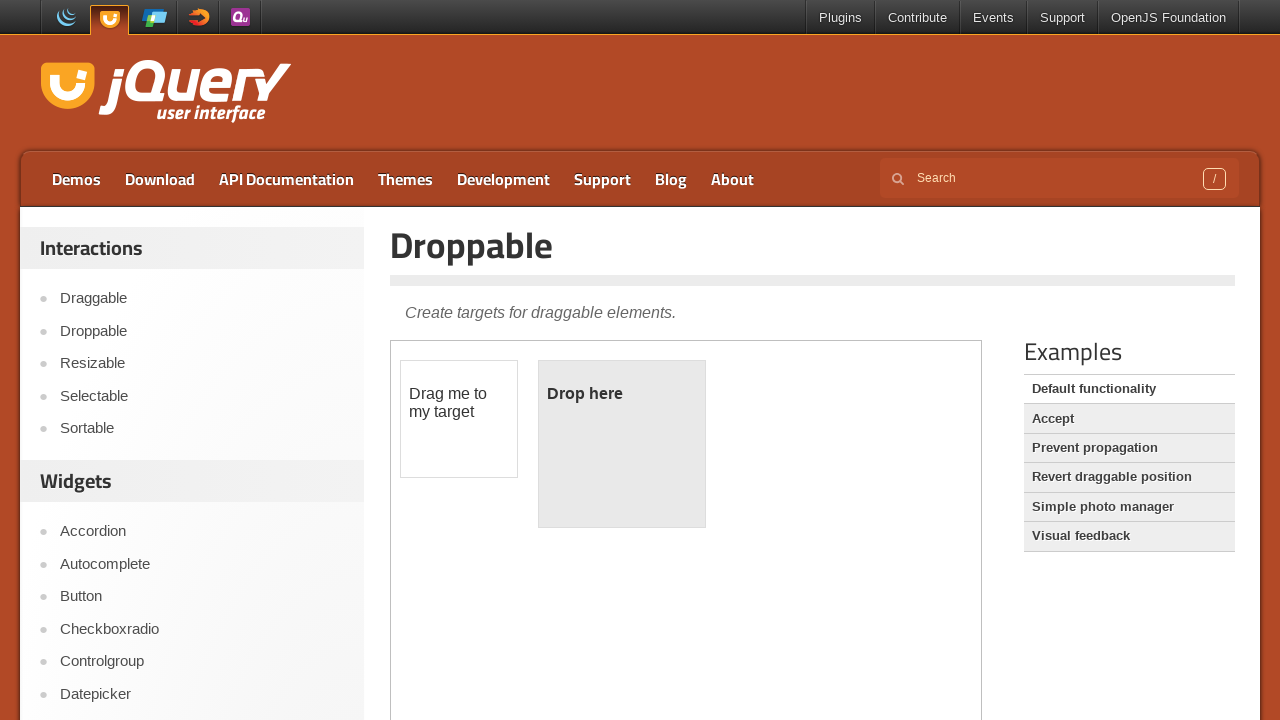

Located the draggable element within the iframe
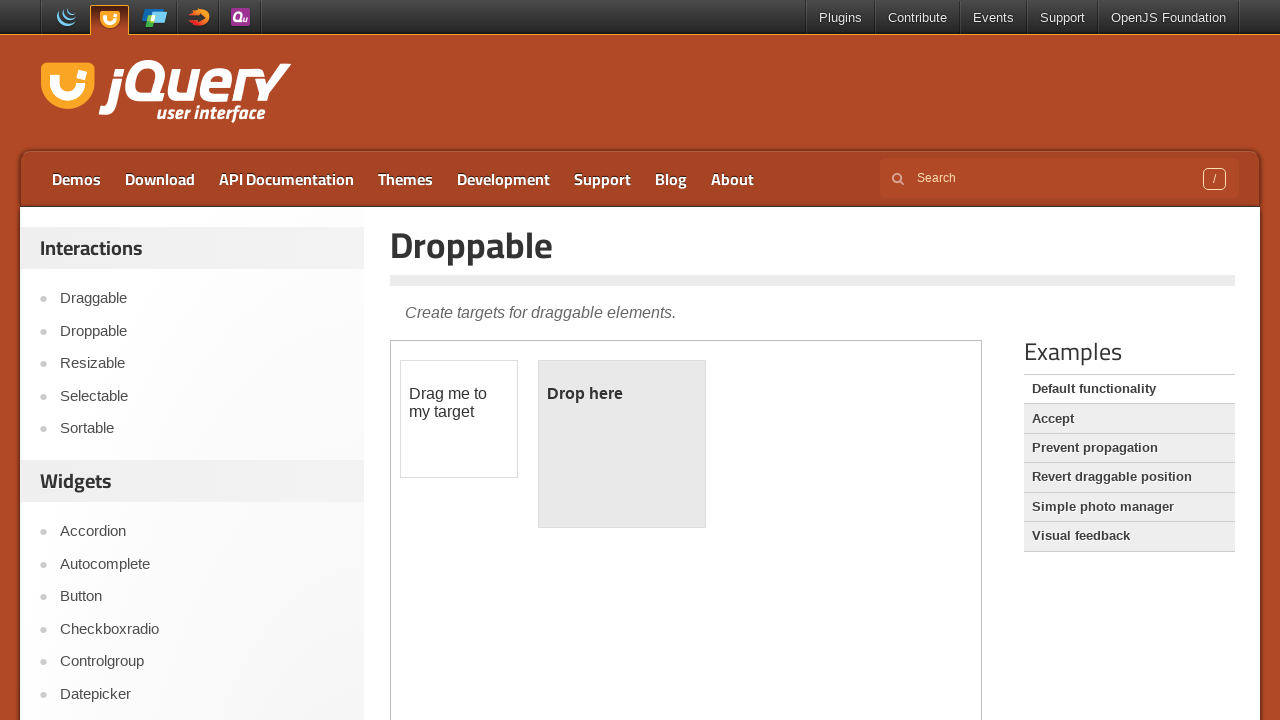

Located the droppable target element within the iframe
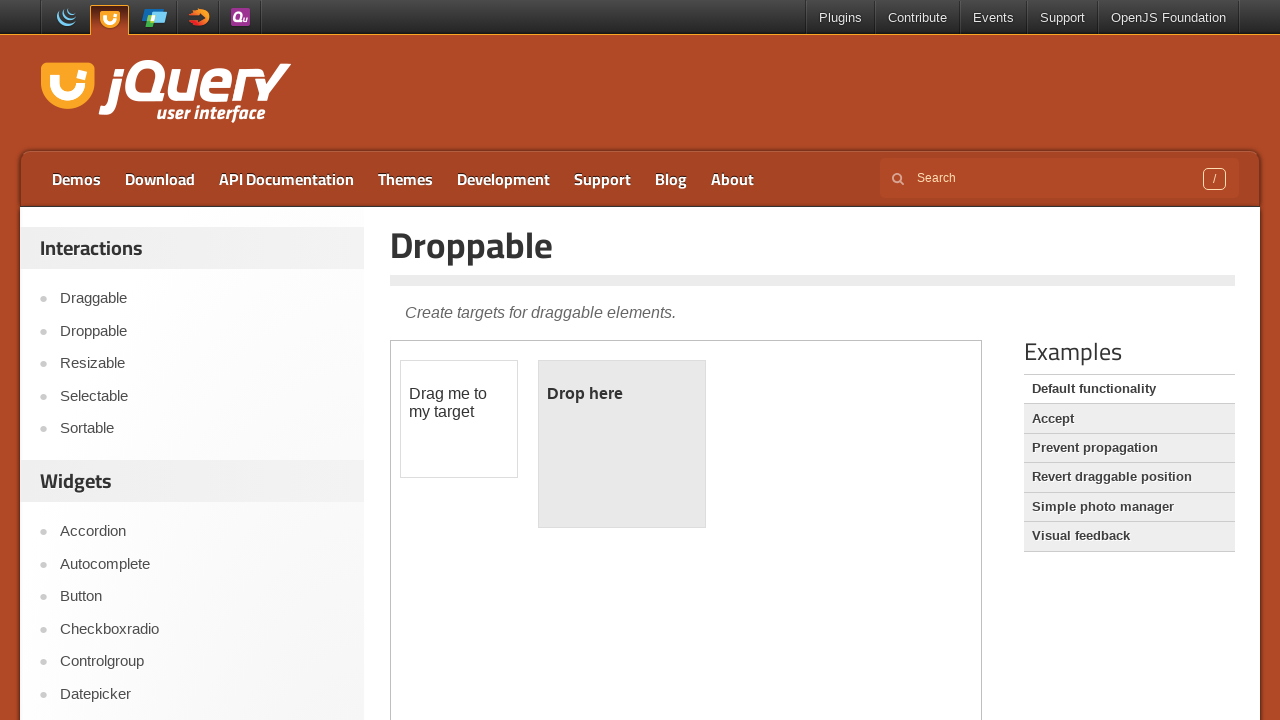

Successfully dragged the element onto the droppable target at (622, 444)
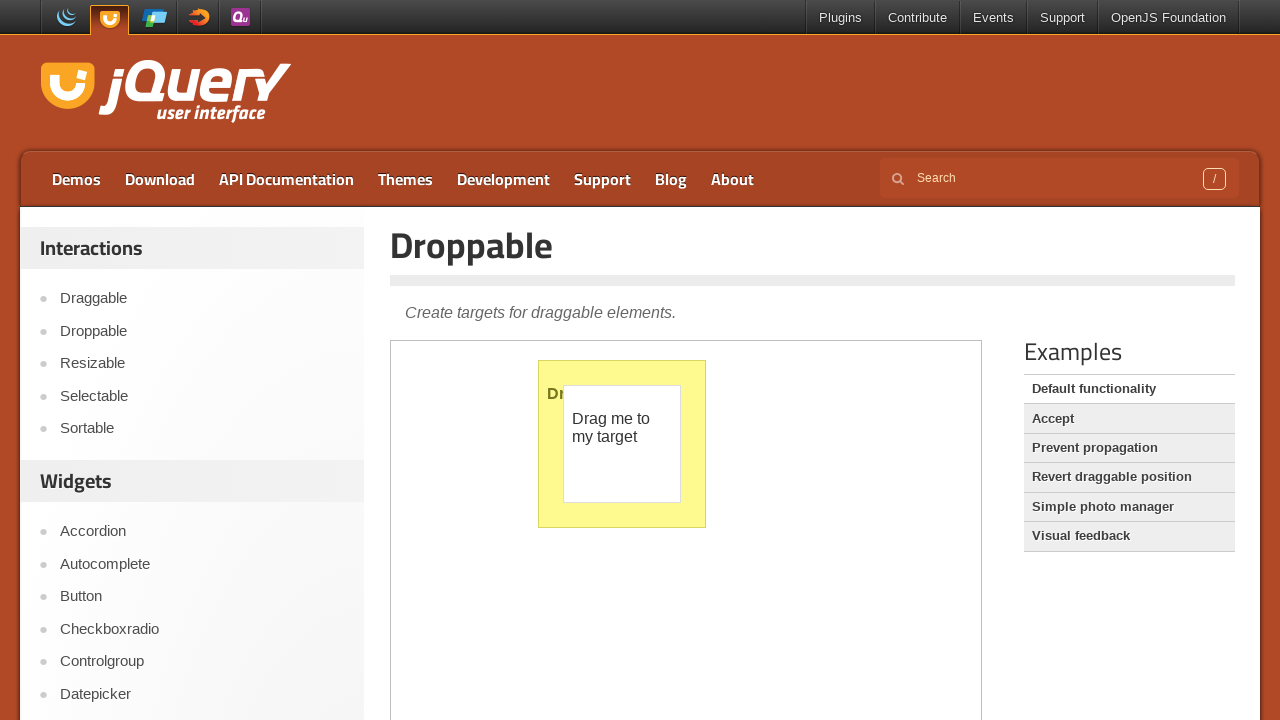

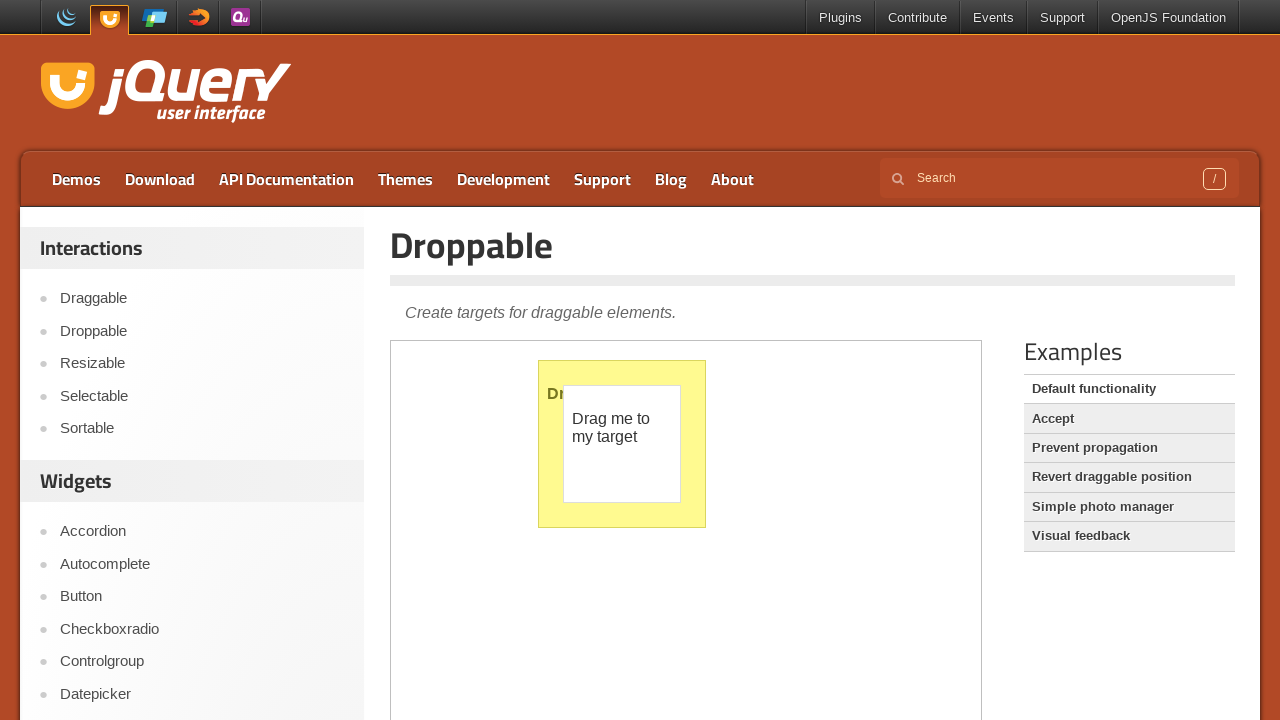